Tests clicking the Make Appointment button on the CURA Healthcare Service demo site homepage

Starting URL: https://katalon-demo-cura.herokuapp.com/

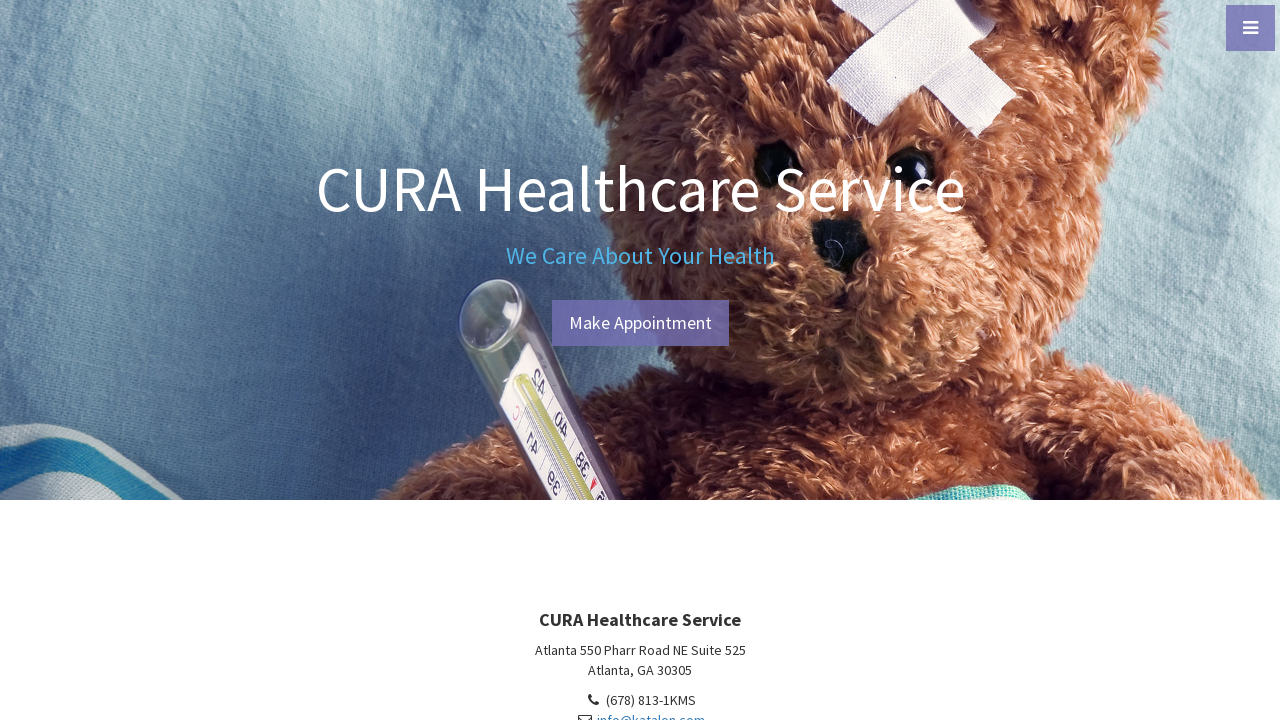

Navigated to CURA Healthcare Service homepage
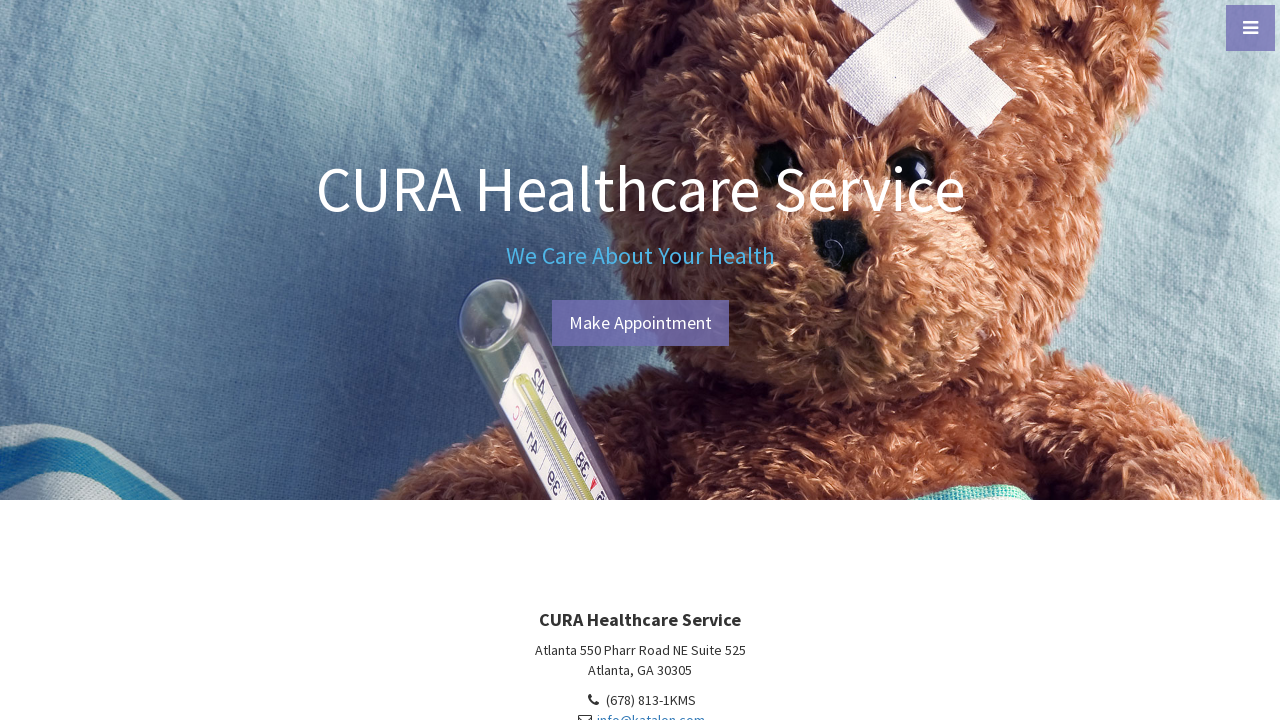

Clicked Make Appointment button at (640, 323) on #btn-make-appointment
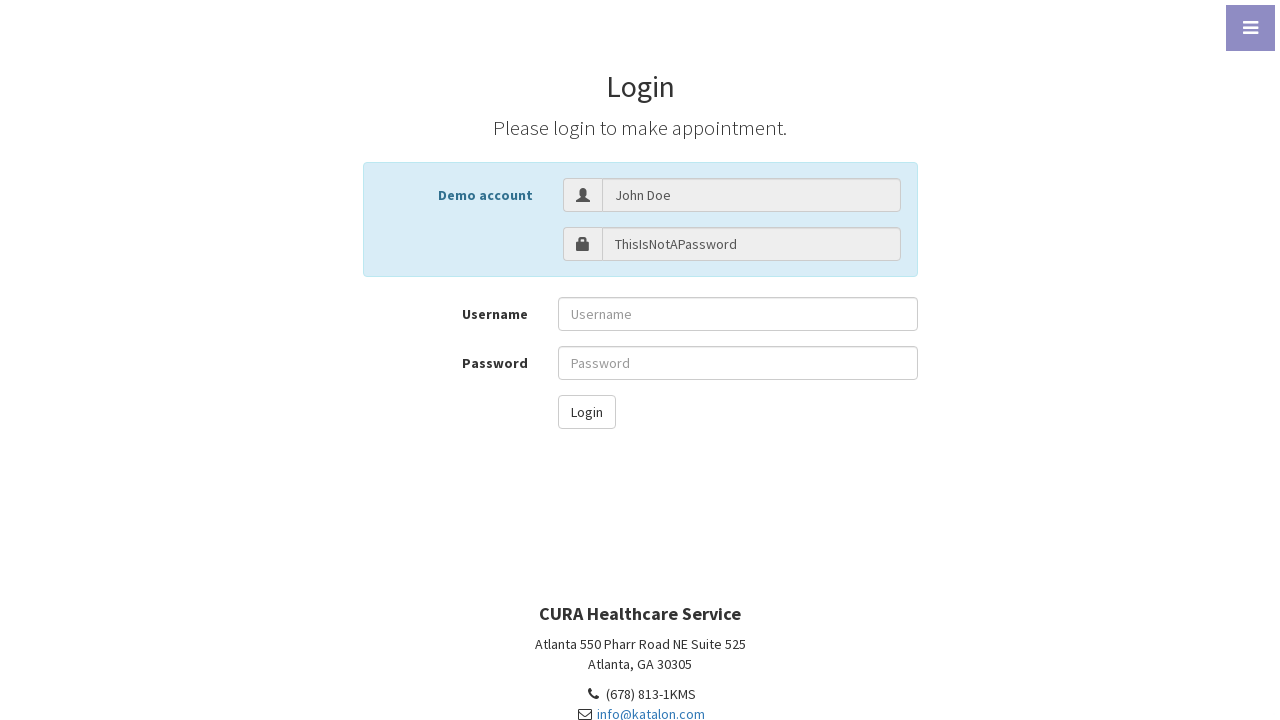

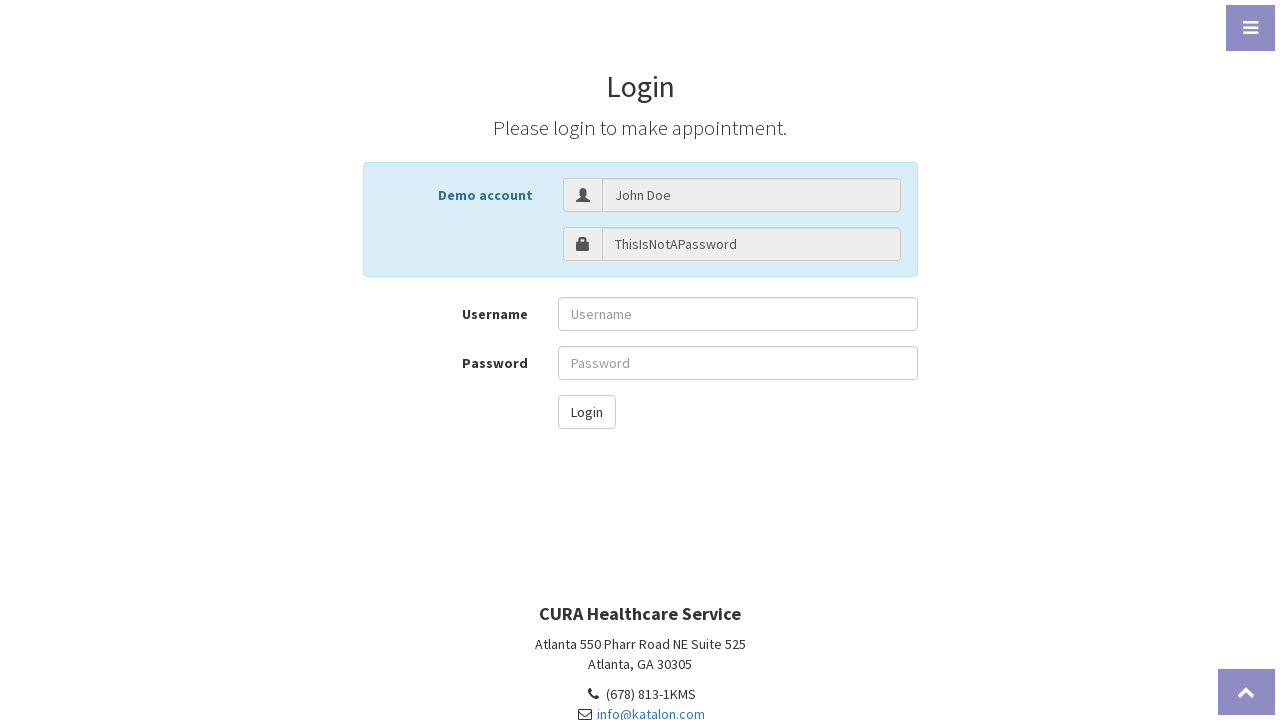